Tests that the toggle-all checkbox updates its state when individual items are completed or cleared

Starting URL: https://demo.playwright.dev/todomvc

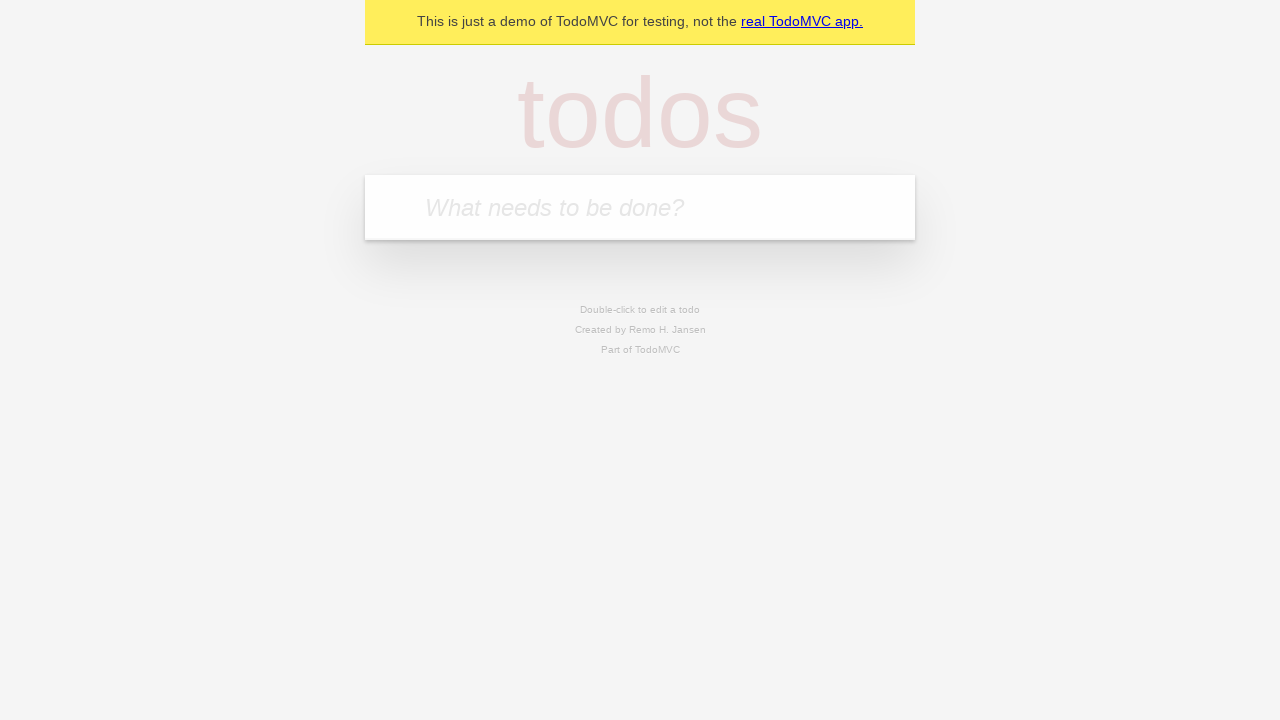

Filled todo input with 'buy some cheese' on internal:attr=[placeholder="What needs to be done?"i]
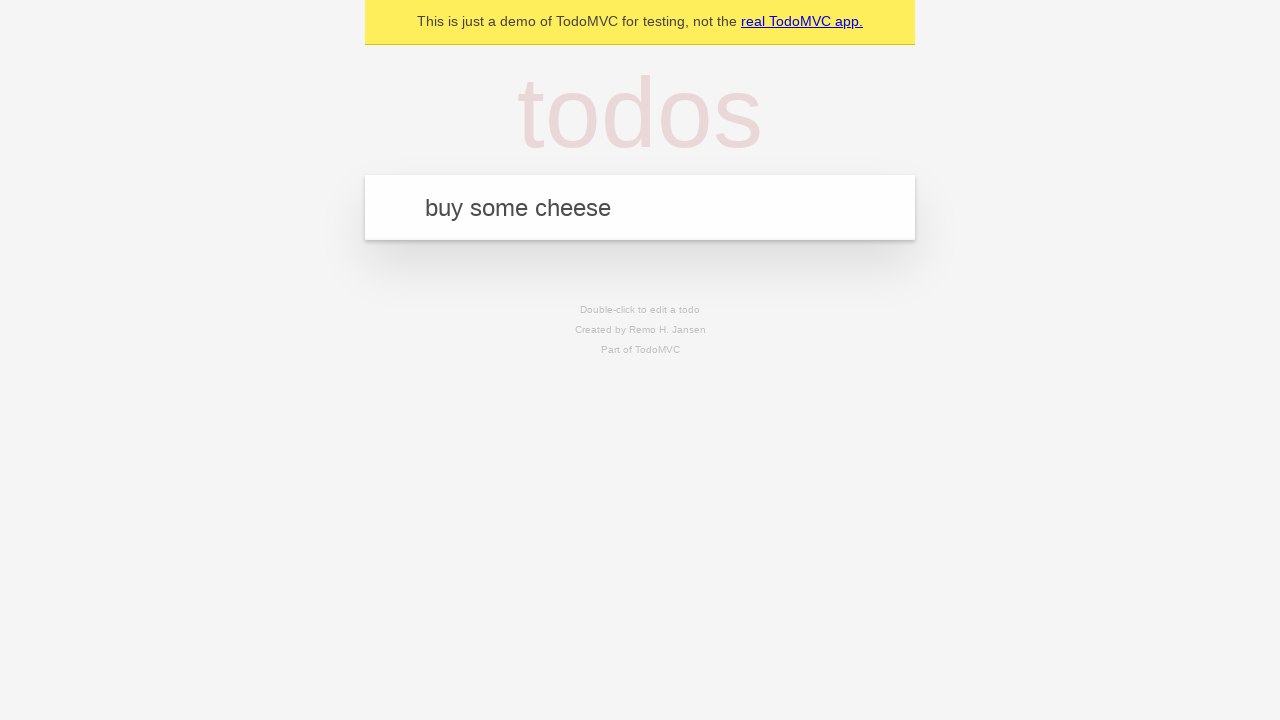

Pressed Enter to create first todo on internal:attr=[placeholder="What needs to be done?"i]
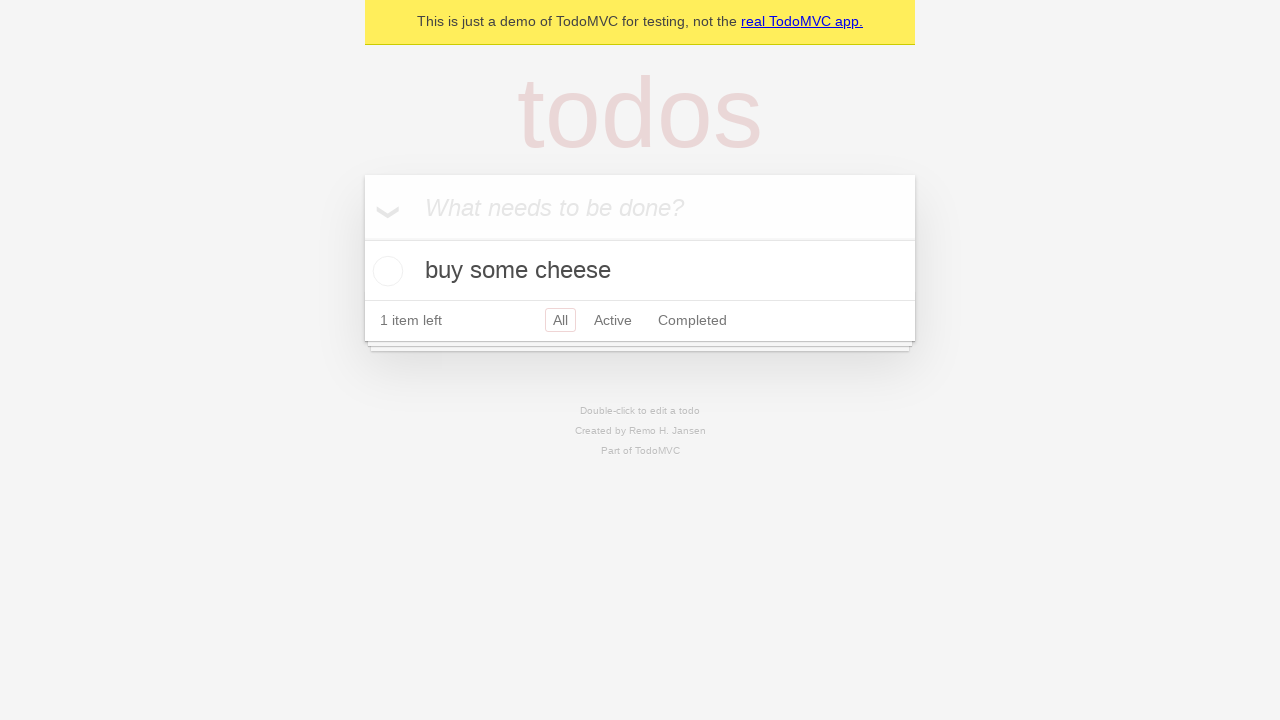

Filled todo input with 'feed the cat' on internal:attr=[placeholder="What needs to be done?"i]
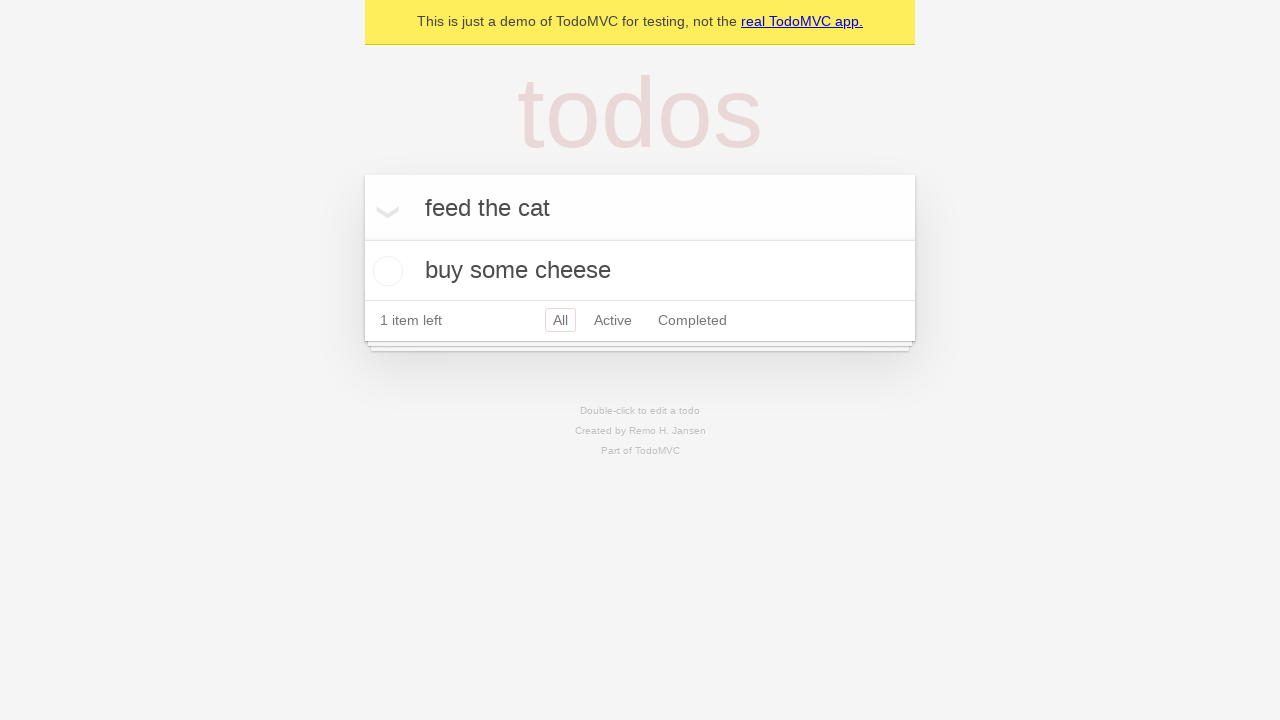

Pressed Enter to create second todo on internal:attr=[placeholder="What needs to be done?"i]
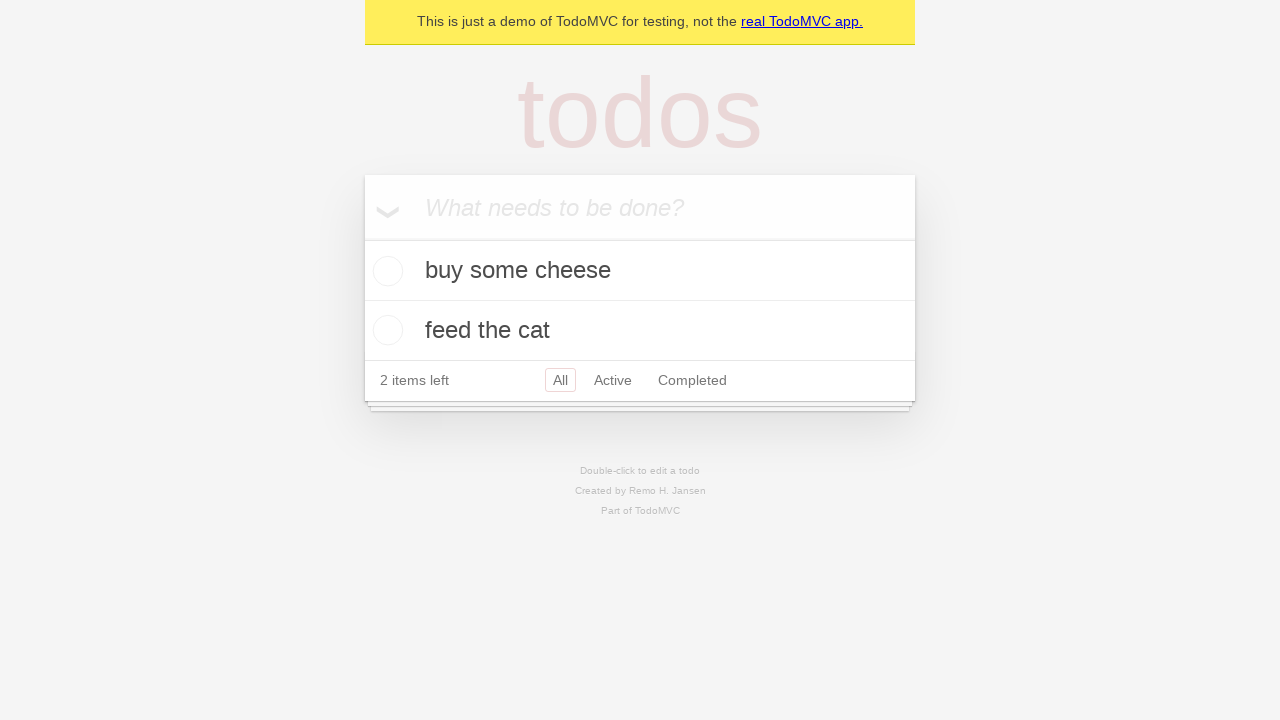

Filled todo input with 'book a doctors appointment' on internal:attr=[placeholder="What needs to be done?"i]
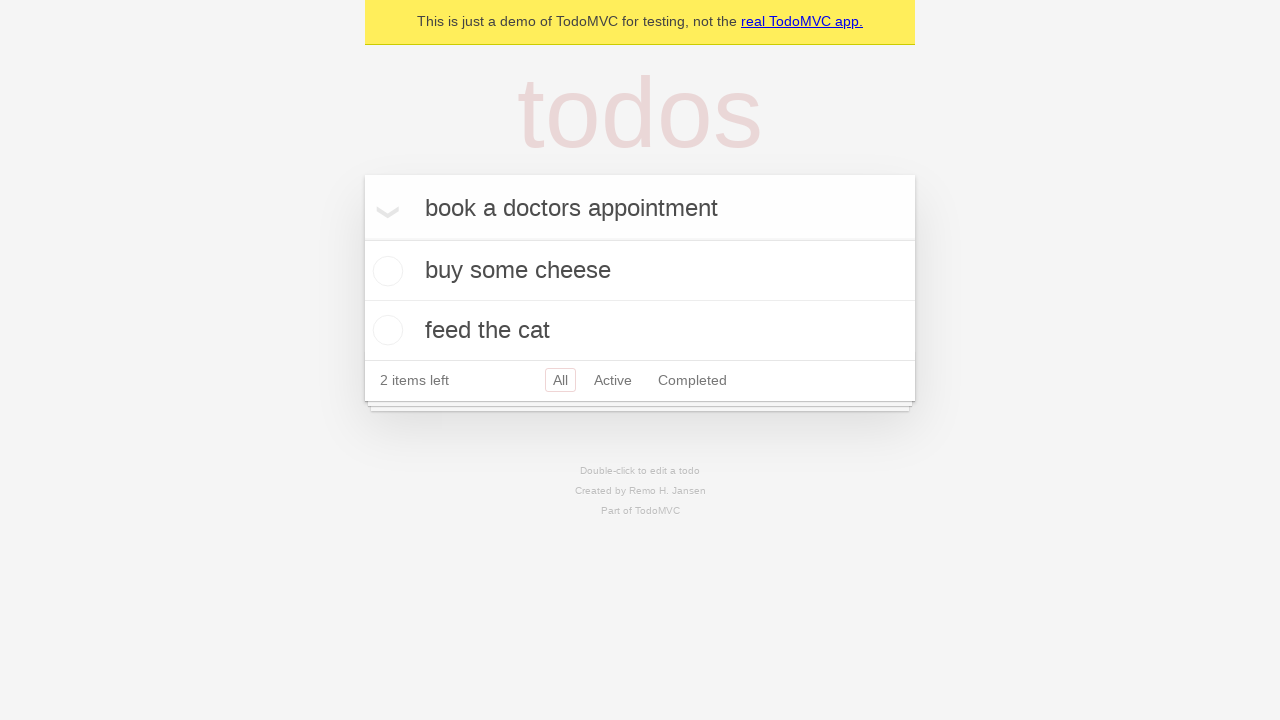

Pressed Enter to create third todo on internal:attr=[placeholder="What needs to be done?"i]
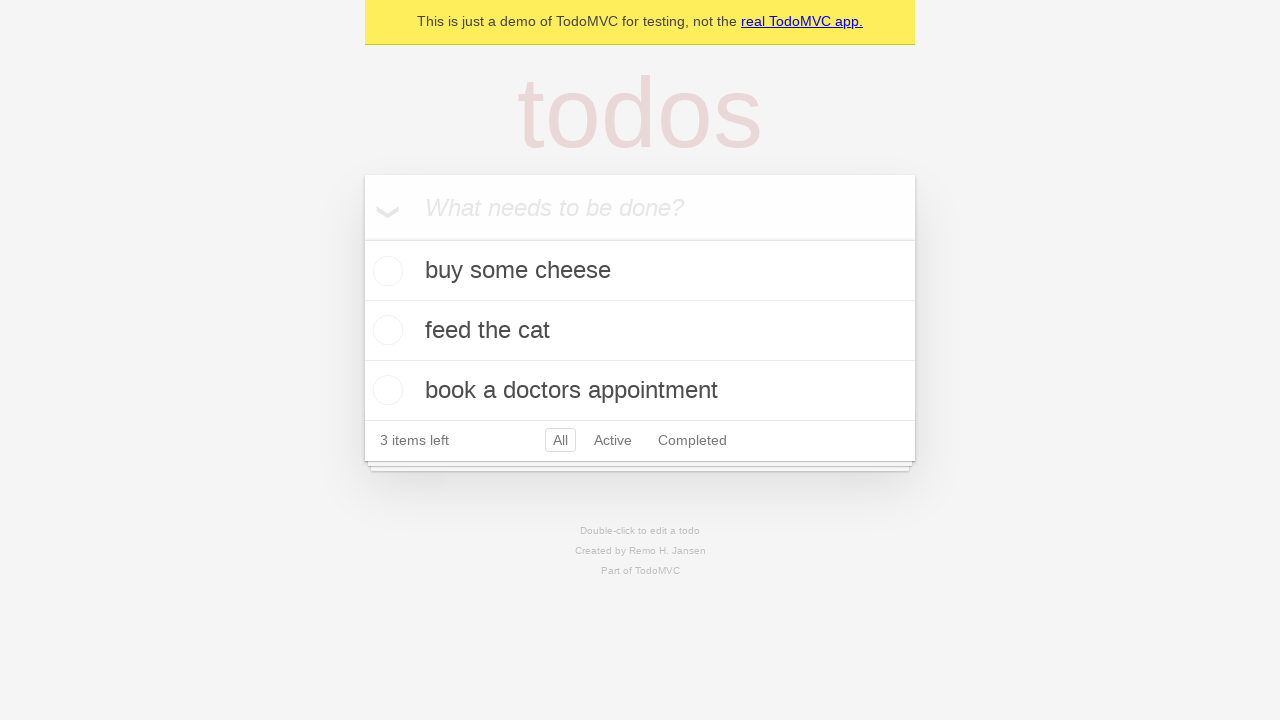

Waited for all three todos to be created
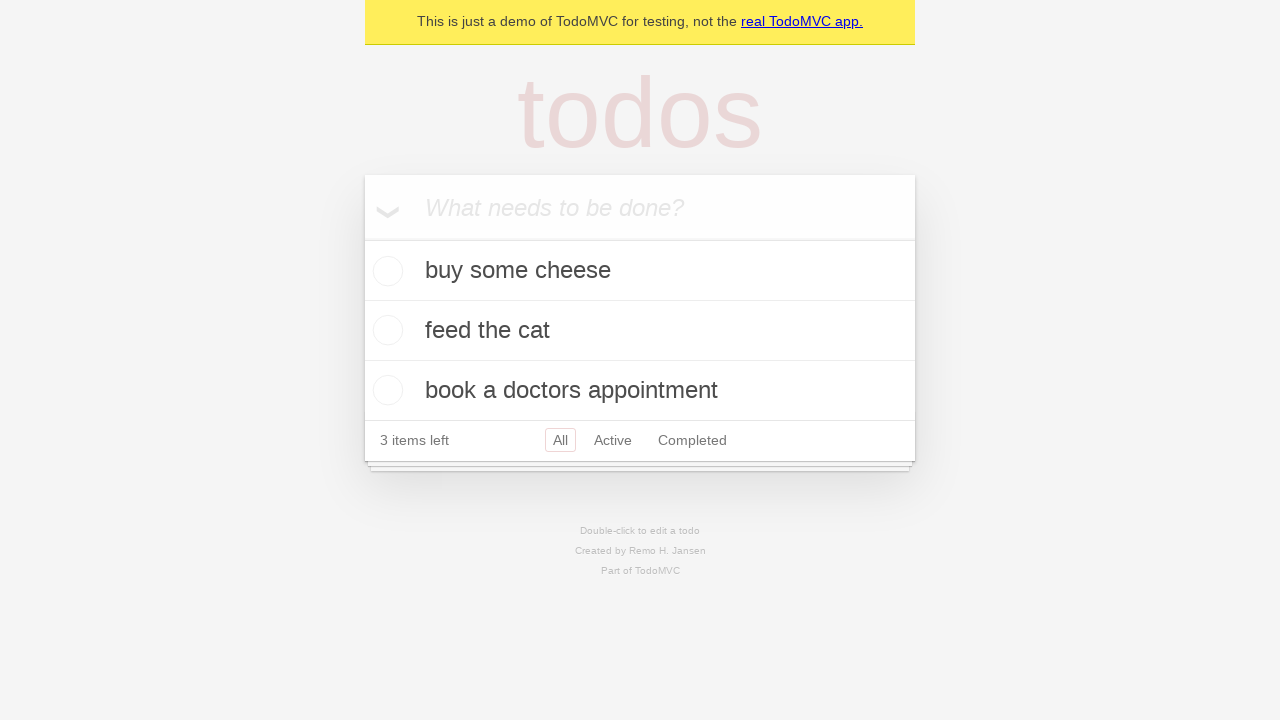

Clicked toggle-all checkbox to mark all todos as complete at (362, 238) on internal:label="Mark all as complete"i
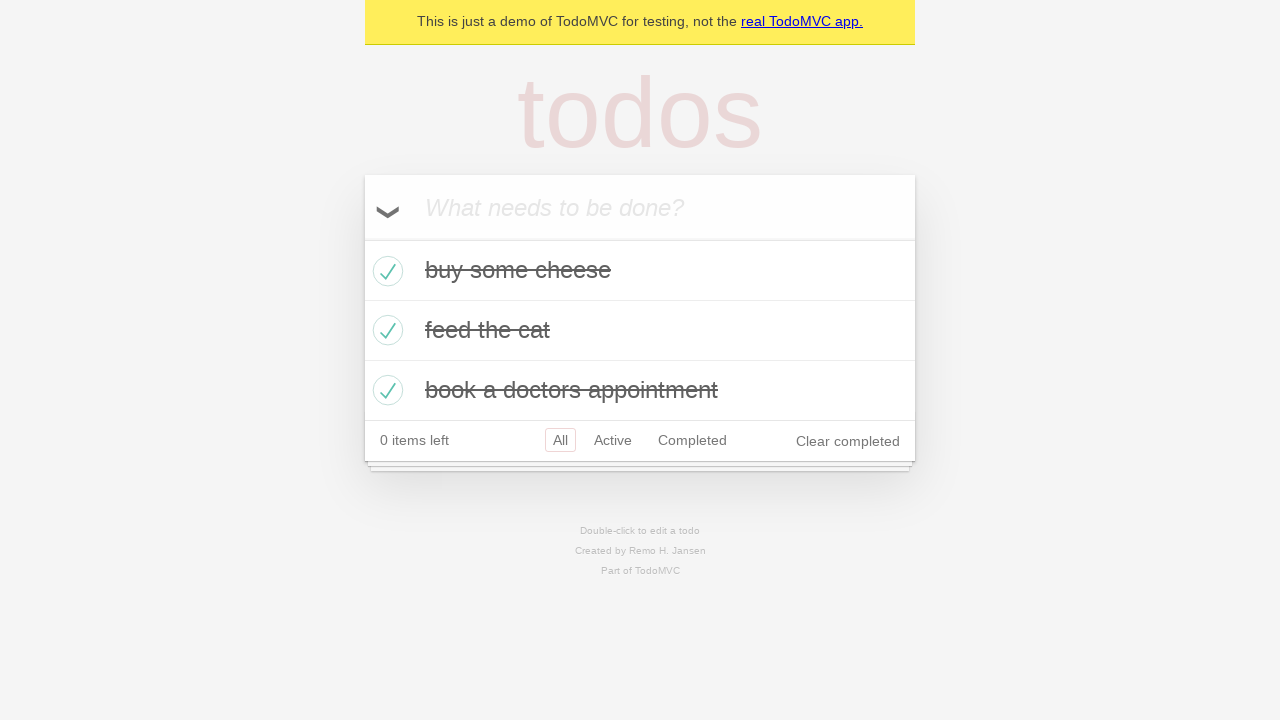

Unchecked the first todo item at (385, 271) on [data-testid='todo-item'] >> nth=0 >> internal:role=checkbox
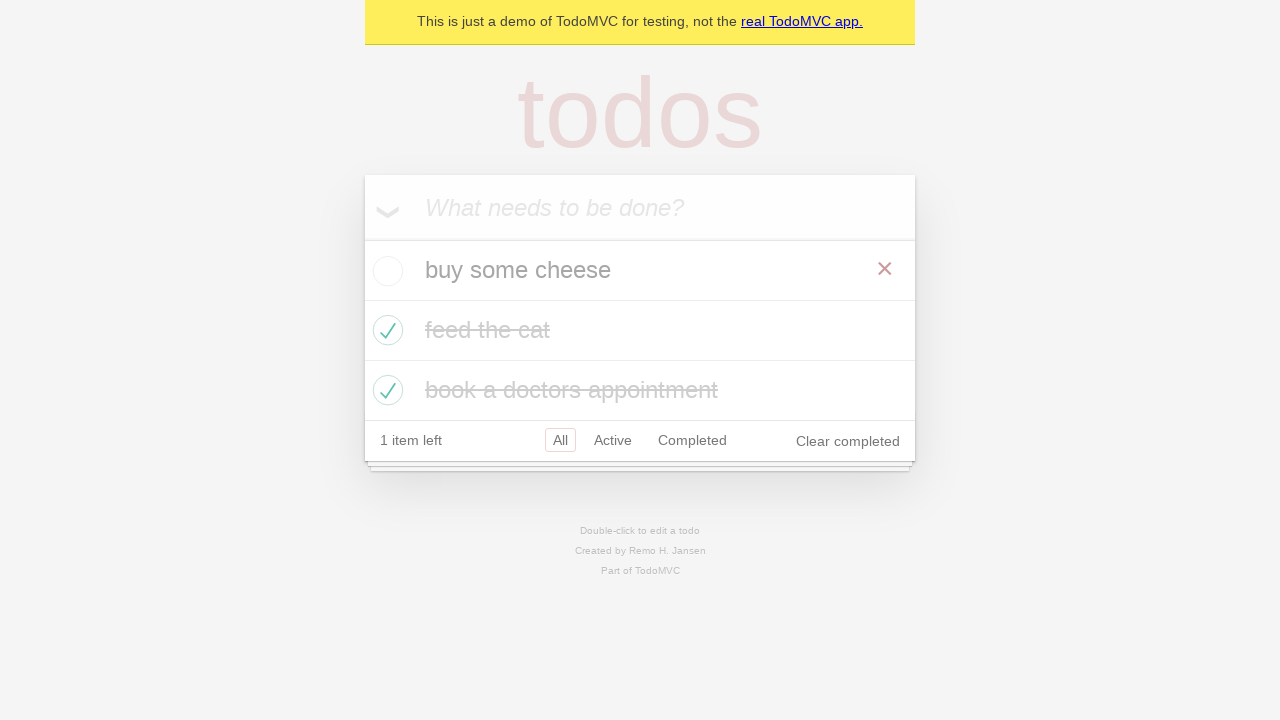

Checked the first todo item again at (385, 271) on [data-testid='todo-item'] >> nth=0 >> internal:role=checkbox
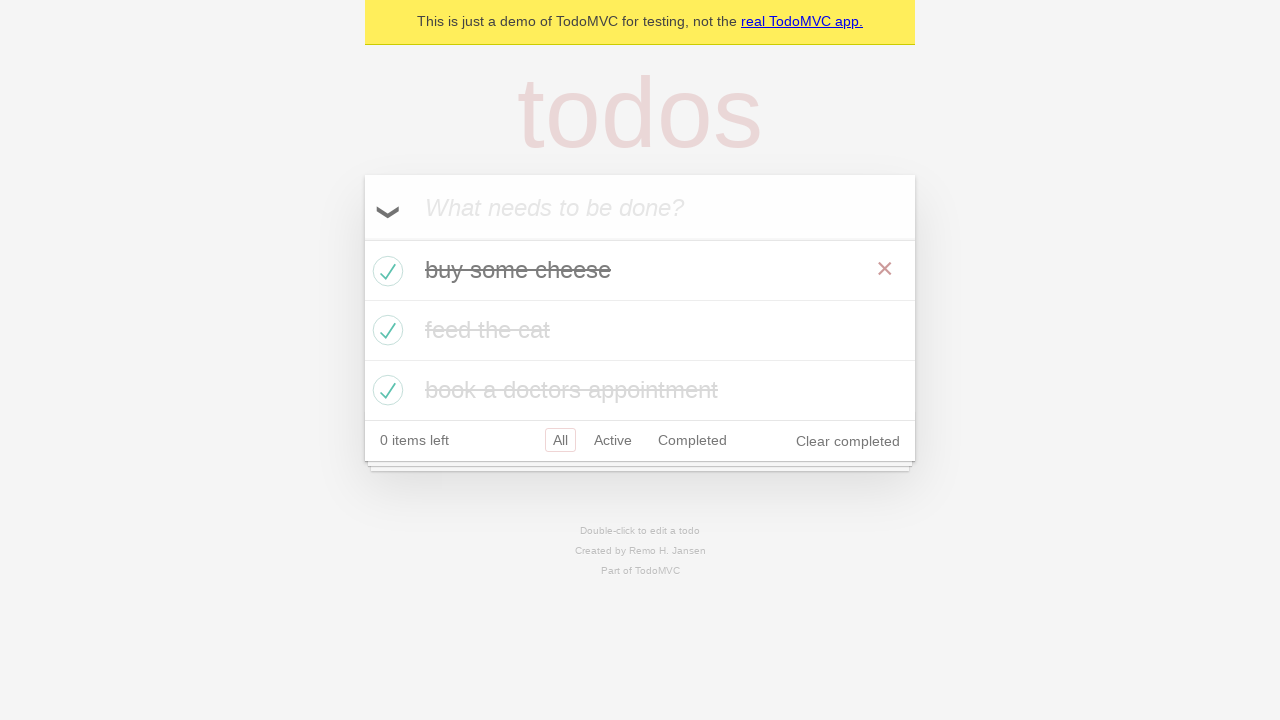

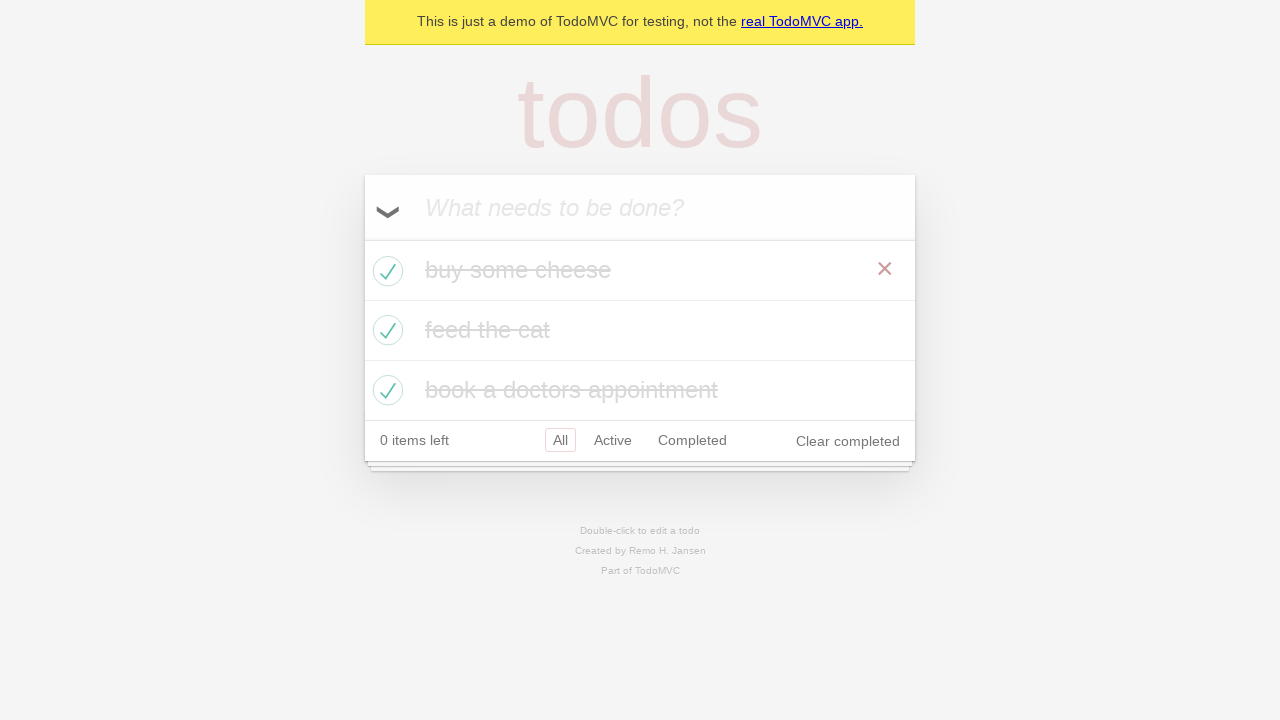